Tests drag and drop functionality on jQuery UI demo page by dragging an element into a droppable area within an iframe

Starting URL: https://jqueryui.com/droppable/

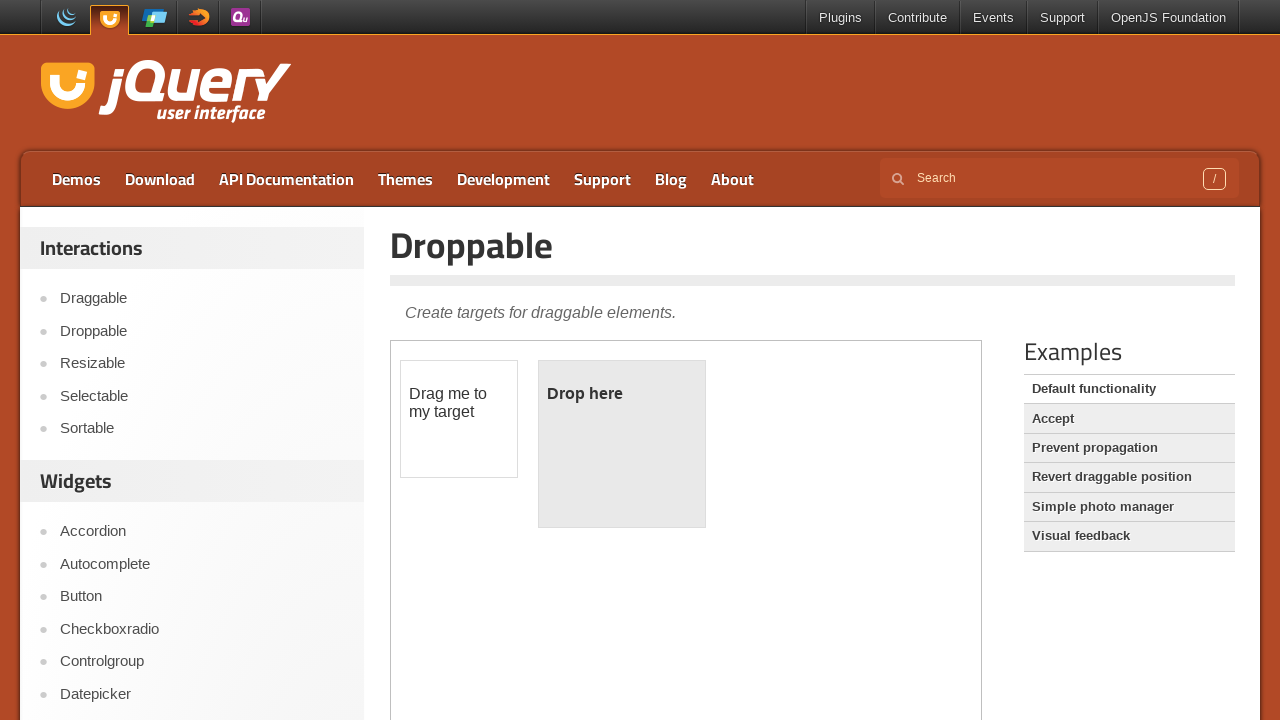

Located the demo frame containing drag and drop elements
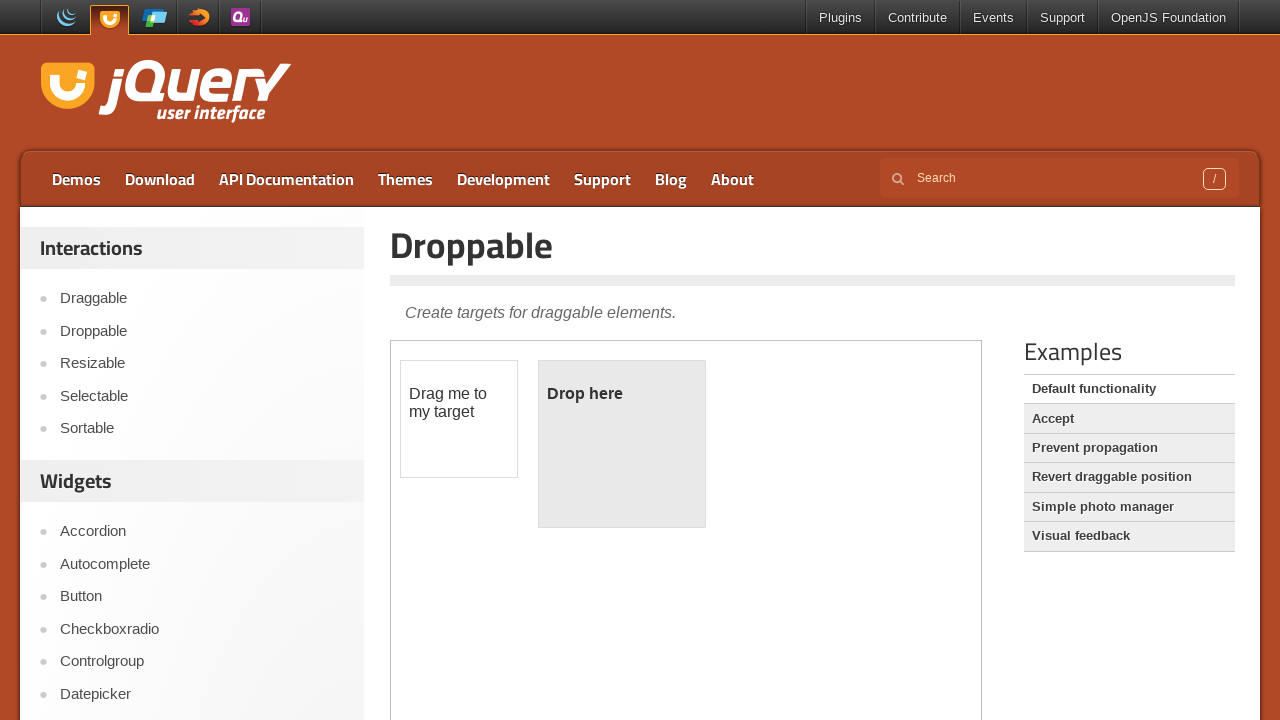

Located the draggable element within the iframe
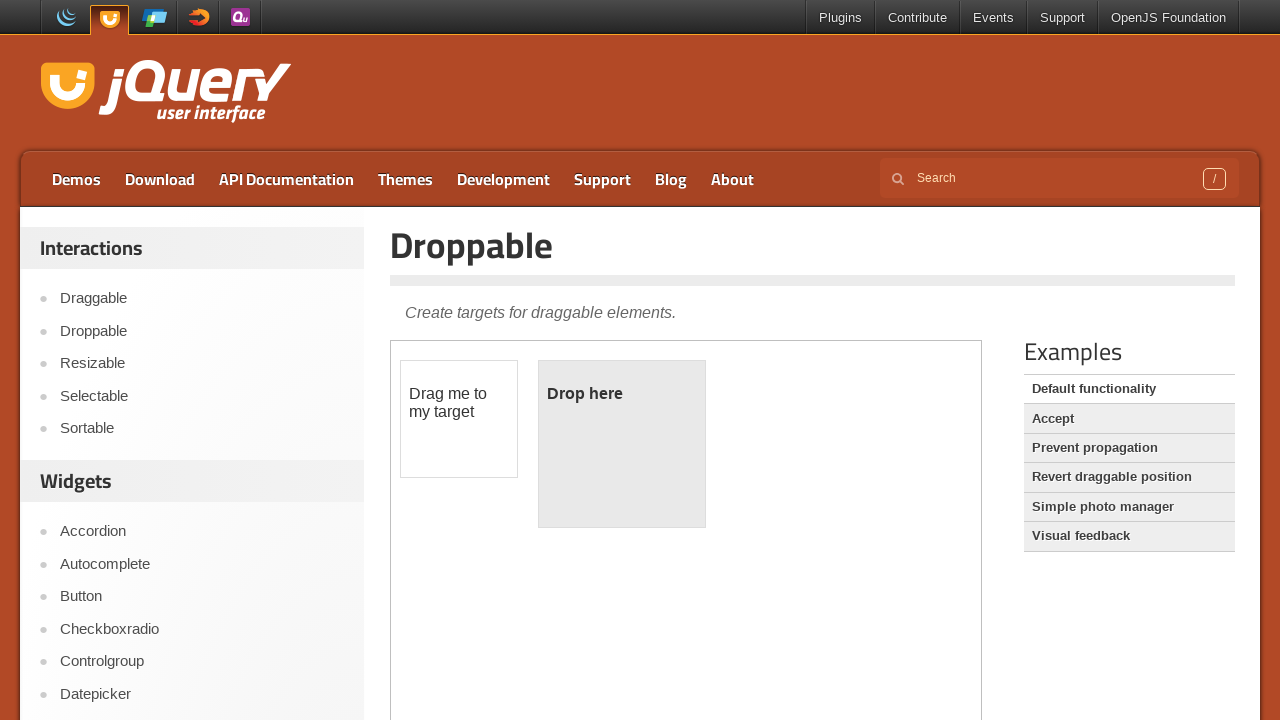

Located the droppable element within the iframe
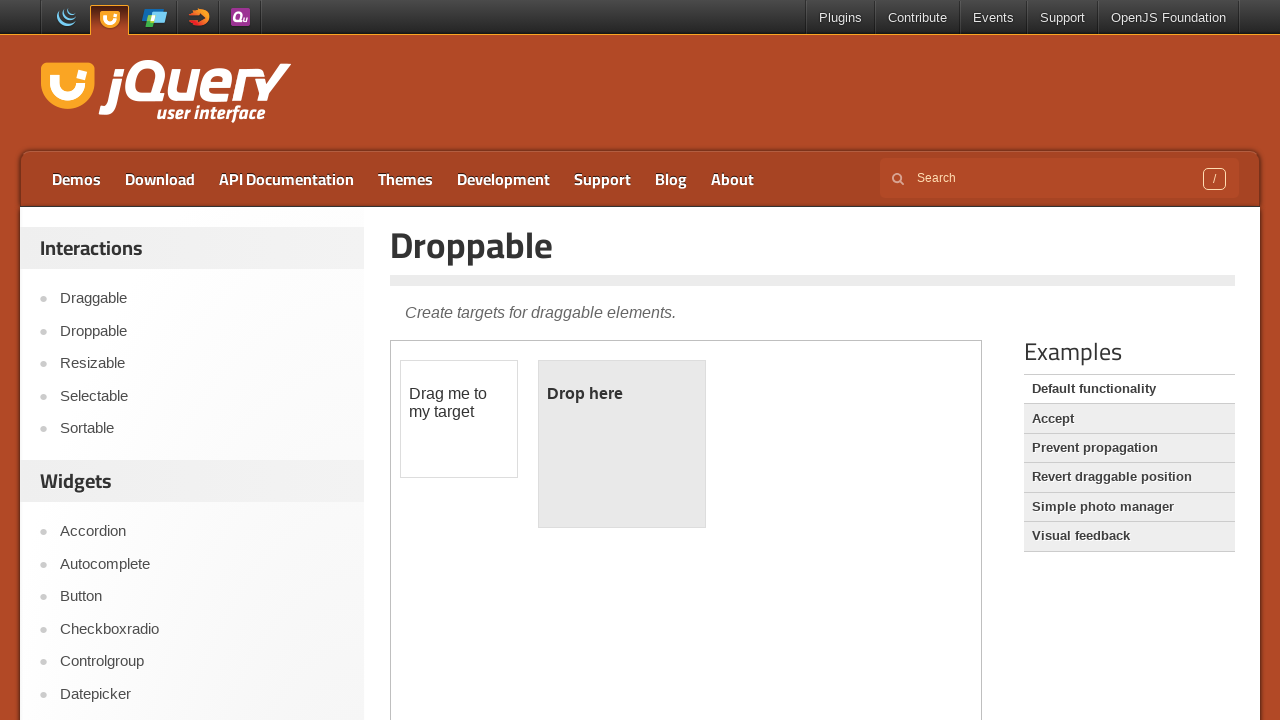

Dragged the draggable element into the droppable area at (622, 444)
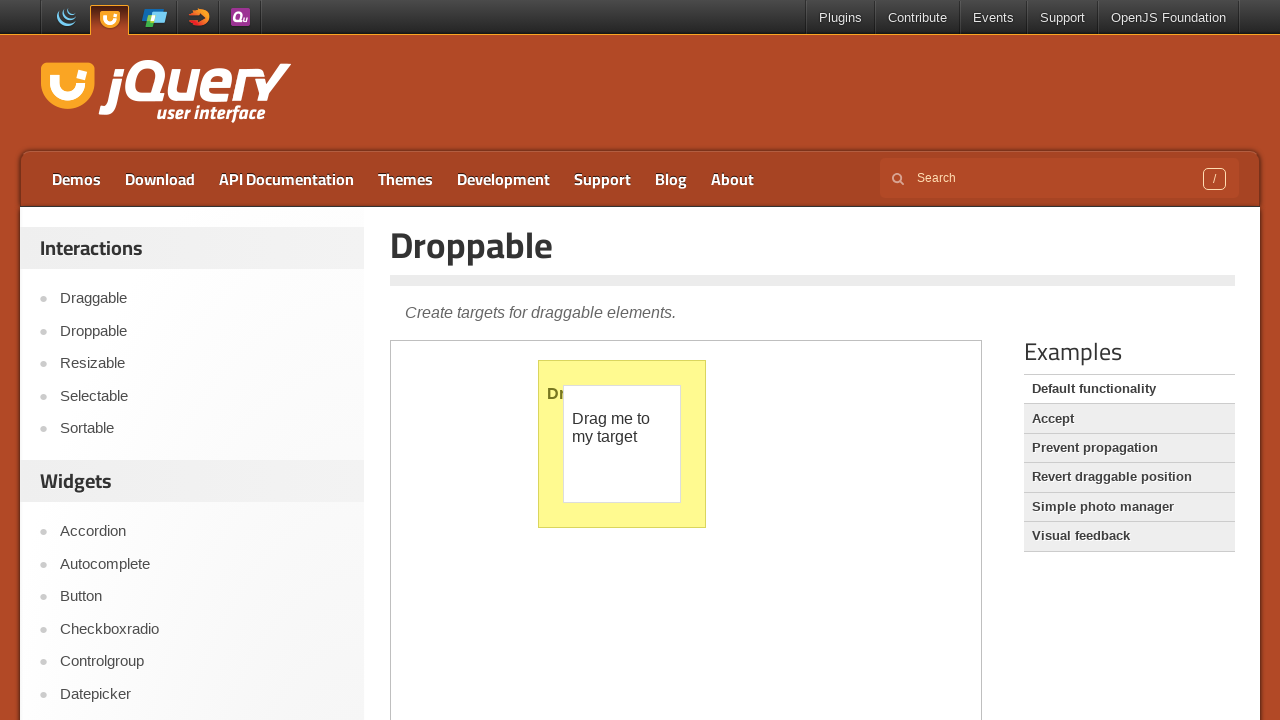

Clicked the 'Accept' link on the main page at (1129, 419) on text=Accept
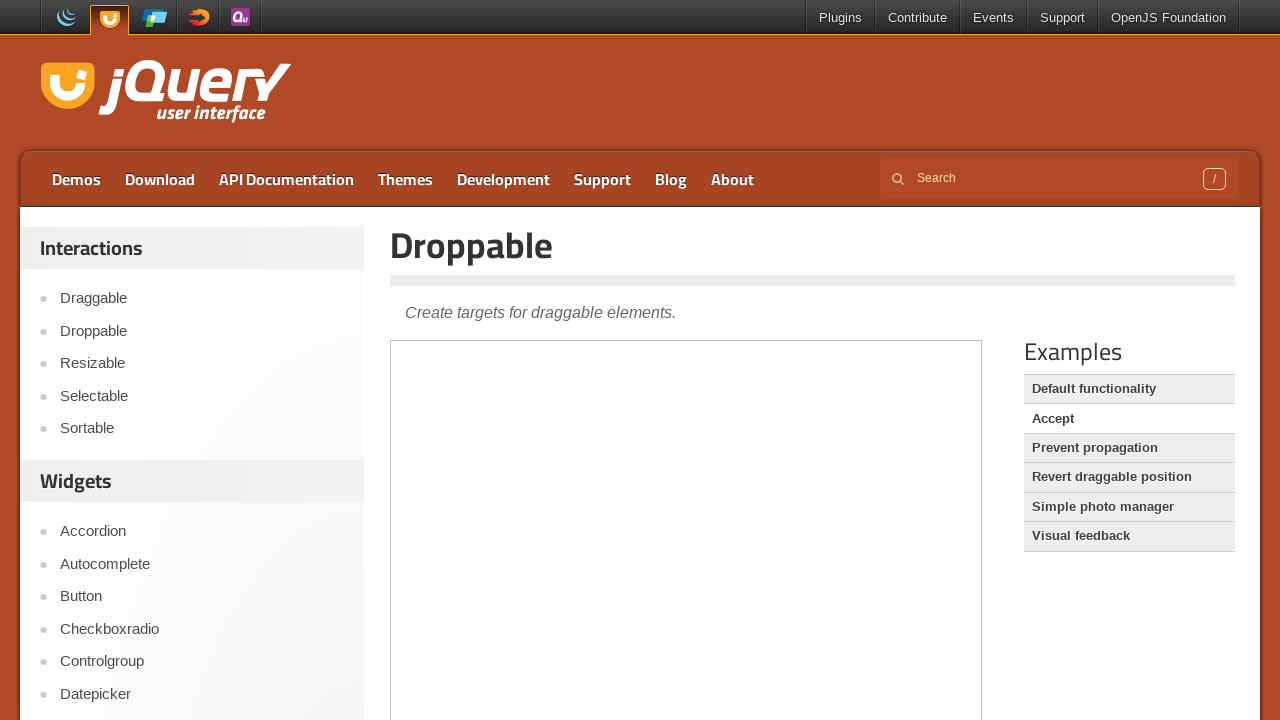

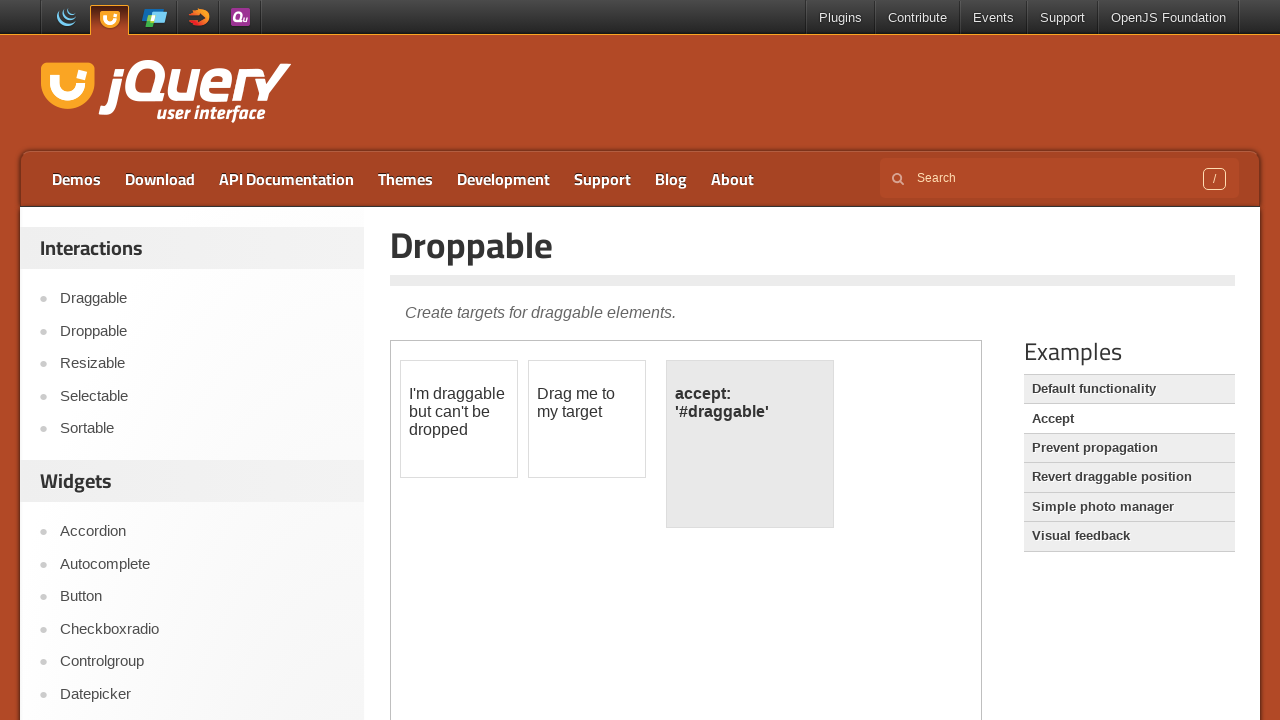